Tests the University of Missouri grade distribution lookup by selecting a subject and course number from dropdowns, submitting the form, and waiting for the results table to load.

Starting URL: https://musis1.missouri.edu/gradedist/mu_grade_dist_intro.cfm

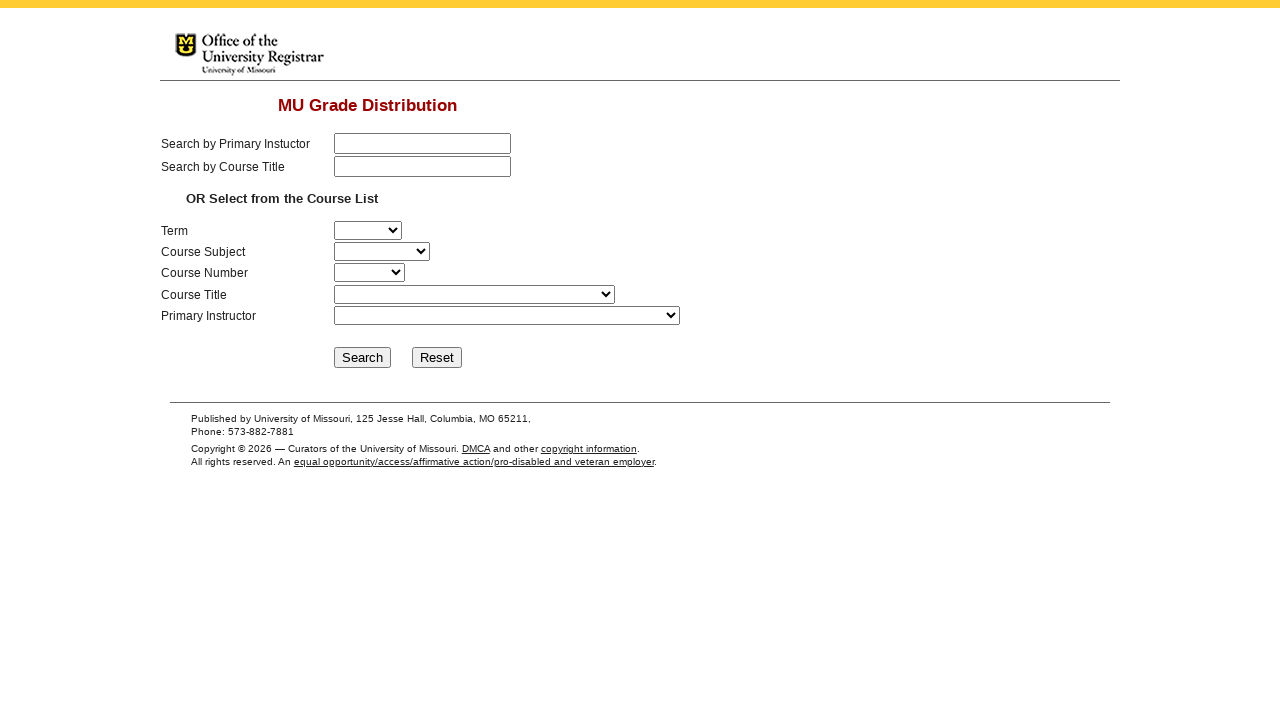

Selected Computer Science (CMP_SC) from subject dropdown on select#subject
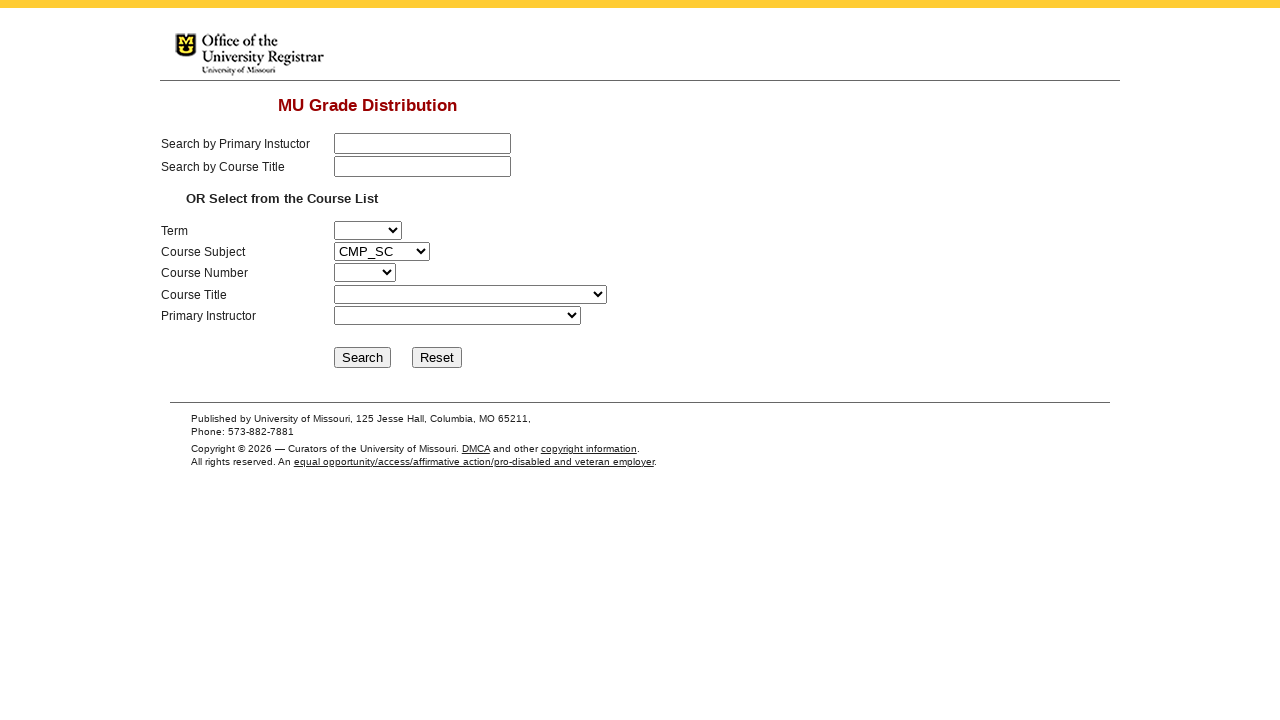

Selected course number 1050 from catalog dropdown on select#catalog_nbr
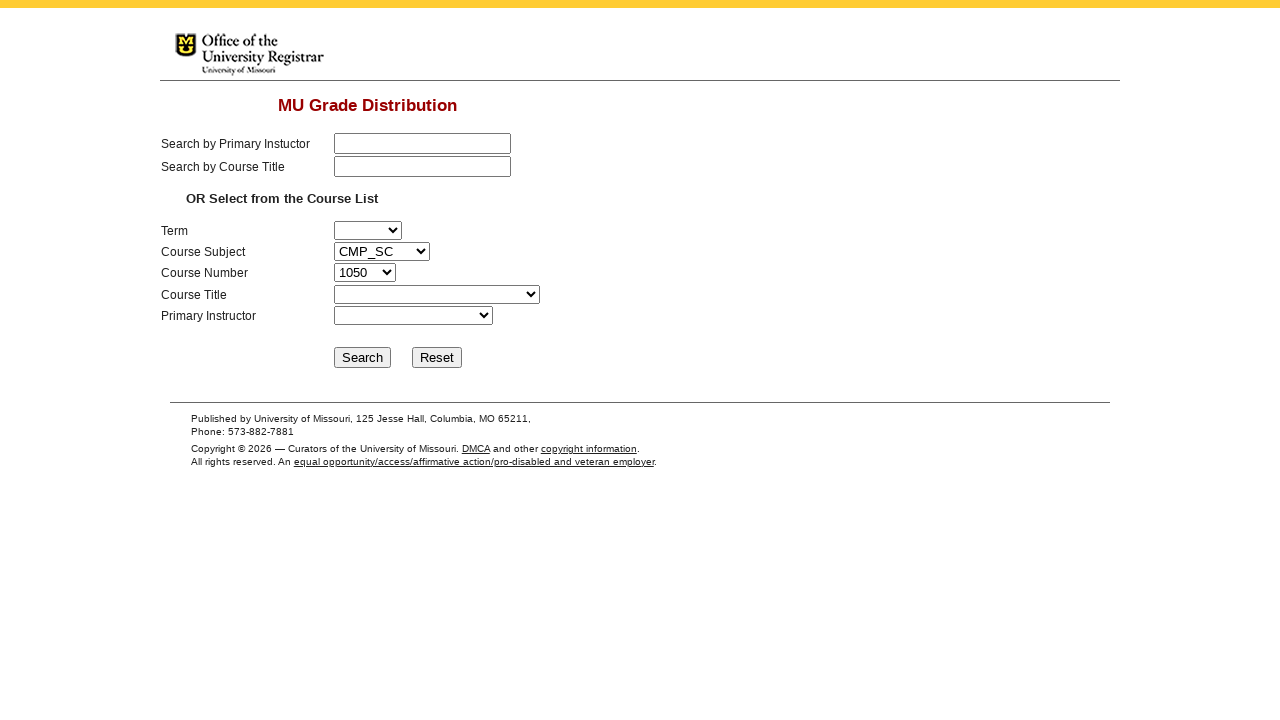

Clicked submit button to search for grade distribution at (363, 358) on input#submit
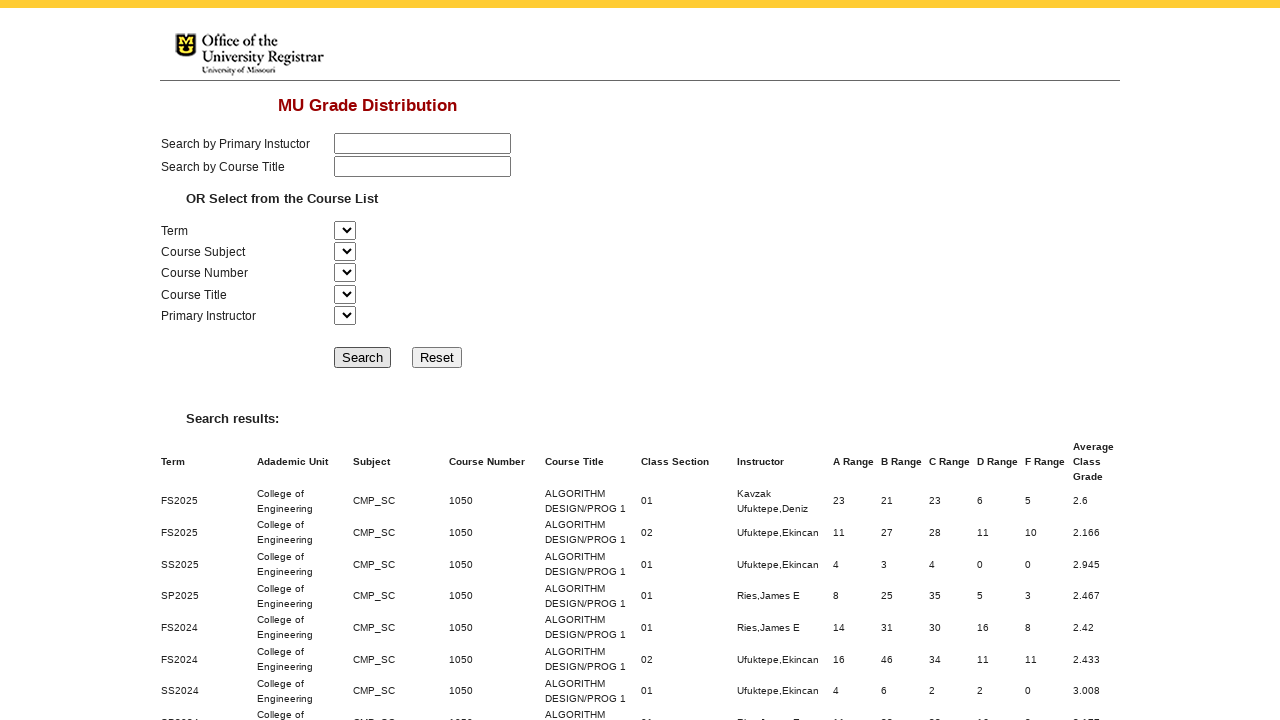

Grade distribution results table loaded successfully
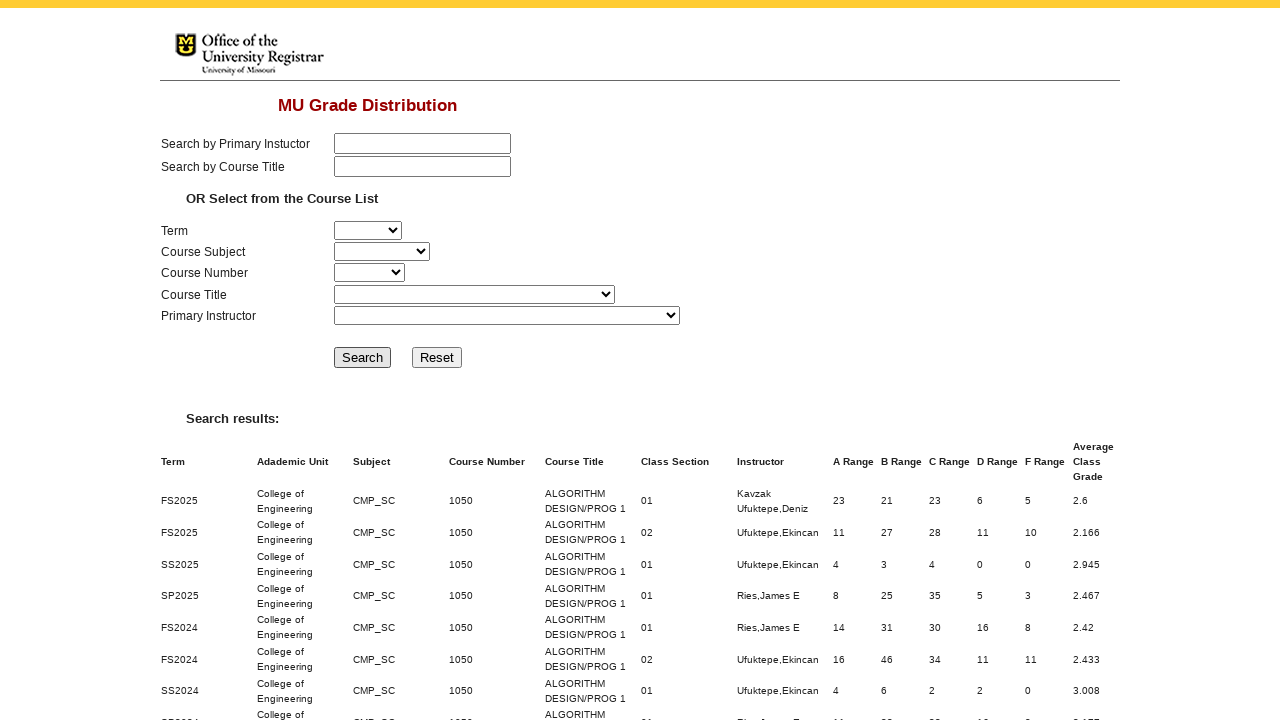

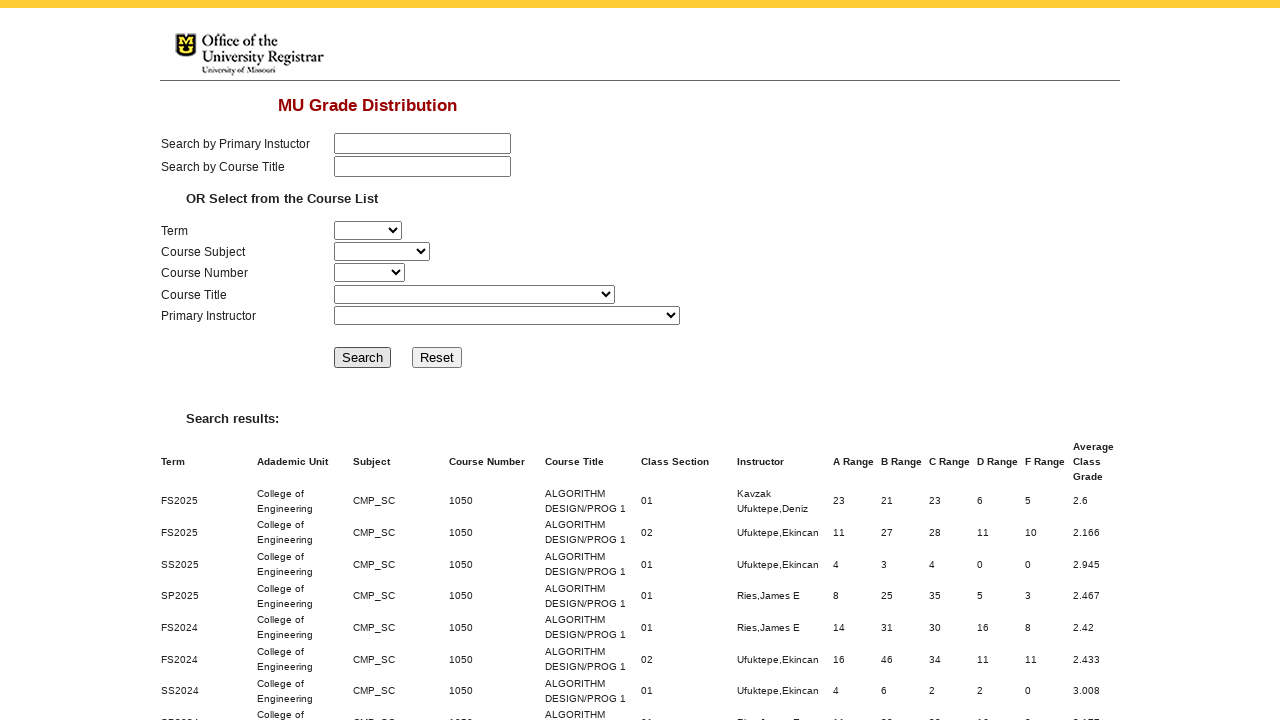